Creates a new task by filling out the assignee, title, and content fields, then clicking the create button.

Starting URL: https://riot-todo-84334.firebaseapp.com/#!/

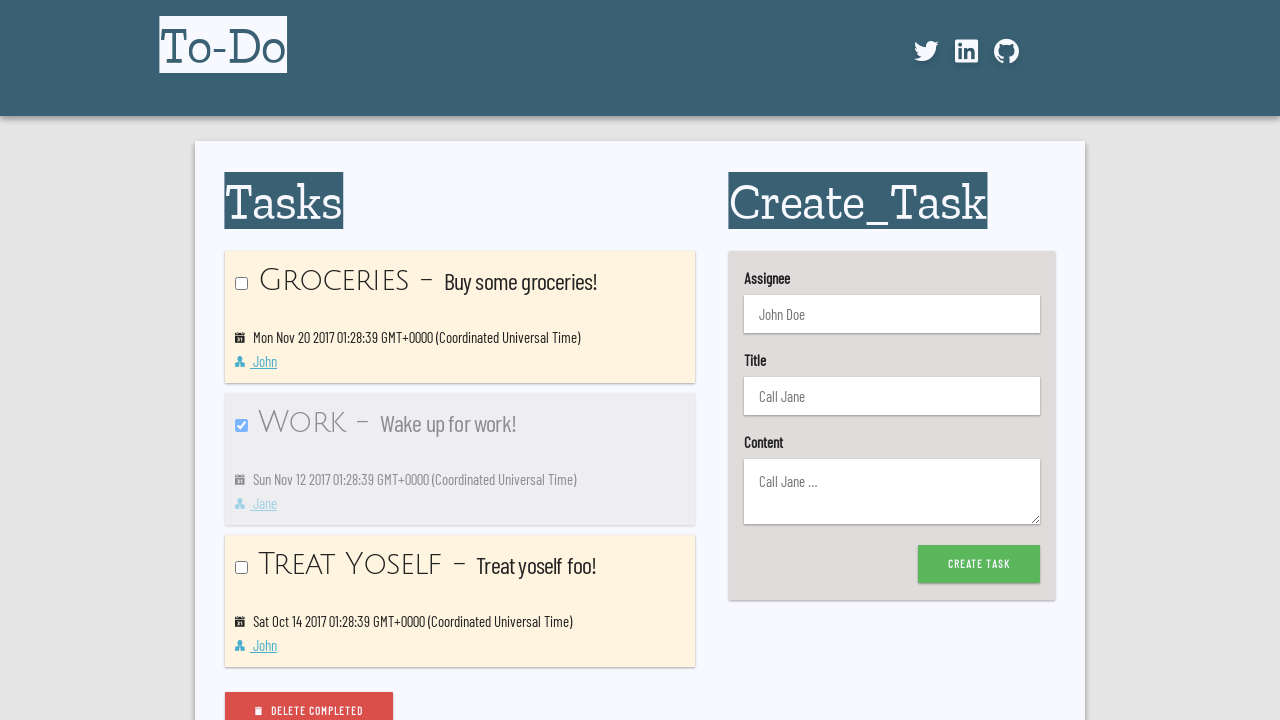

Filled assignee field with 'Marcus' on #taskAssignee
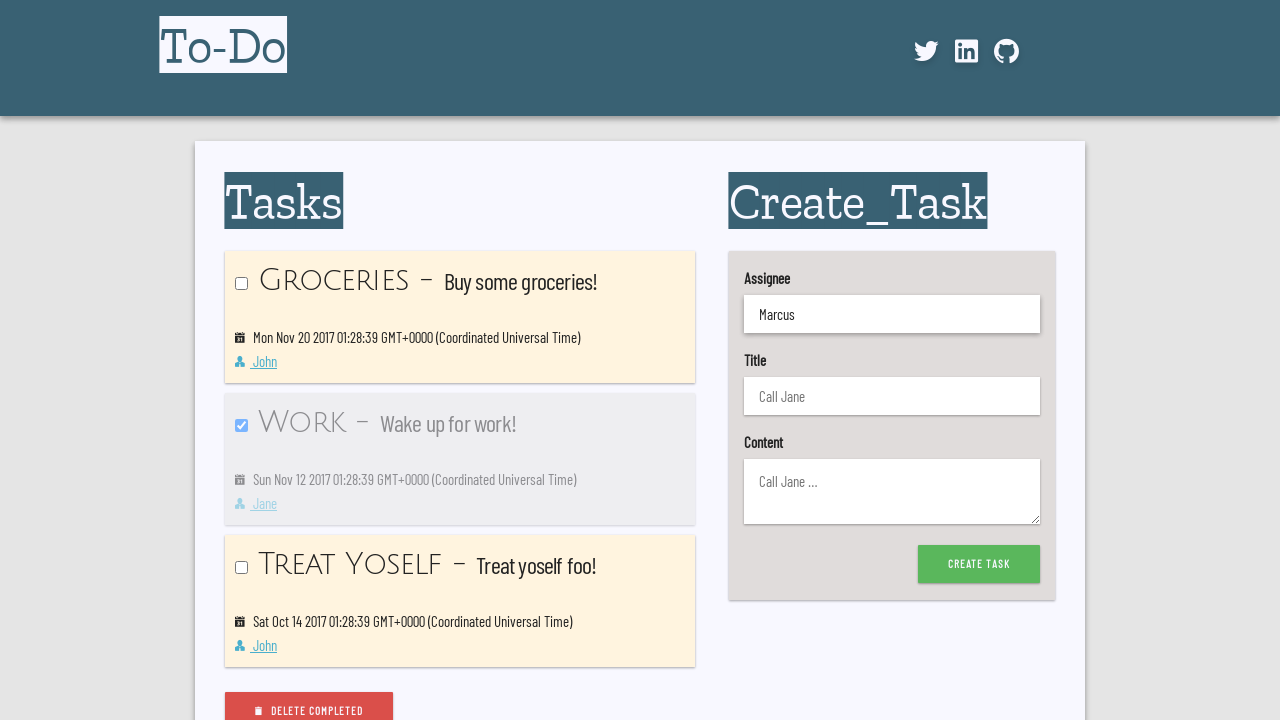

Filled title field with 'Weekly Groceries' on #taskTitle
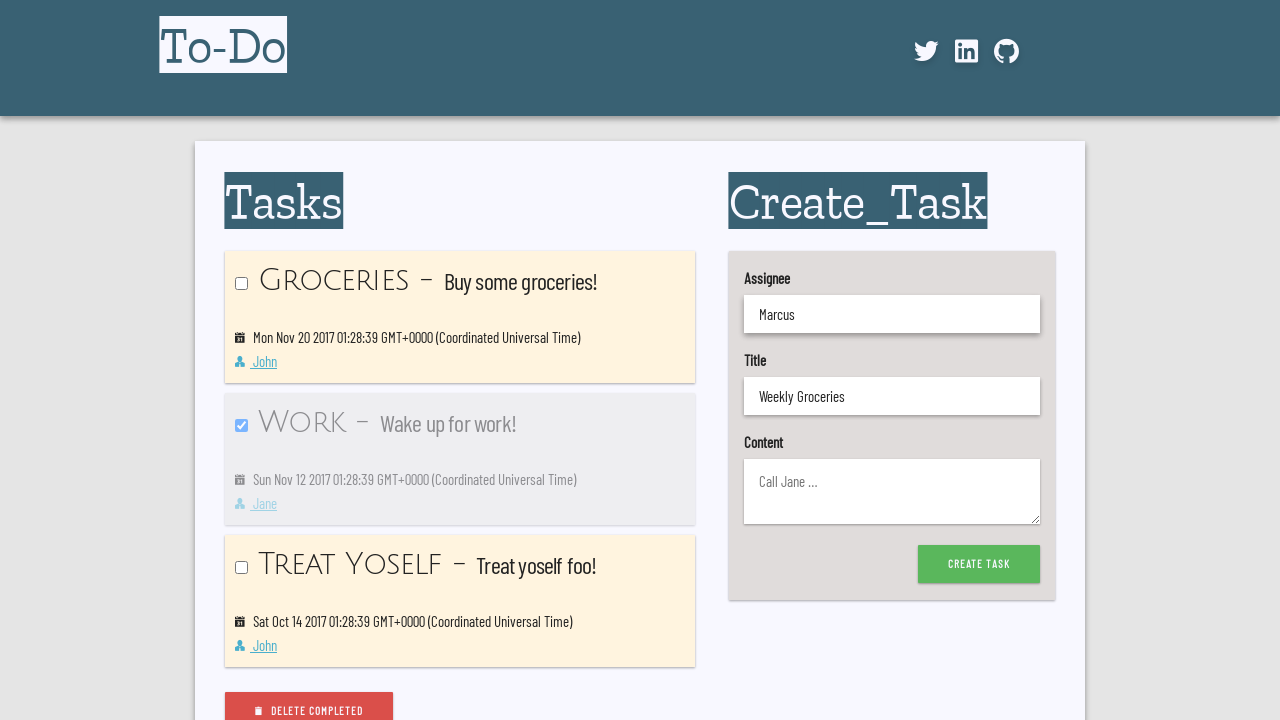

Filled content field with 'Bread, Butter, Orange Juice' on #taskContent
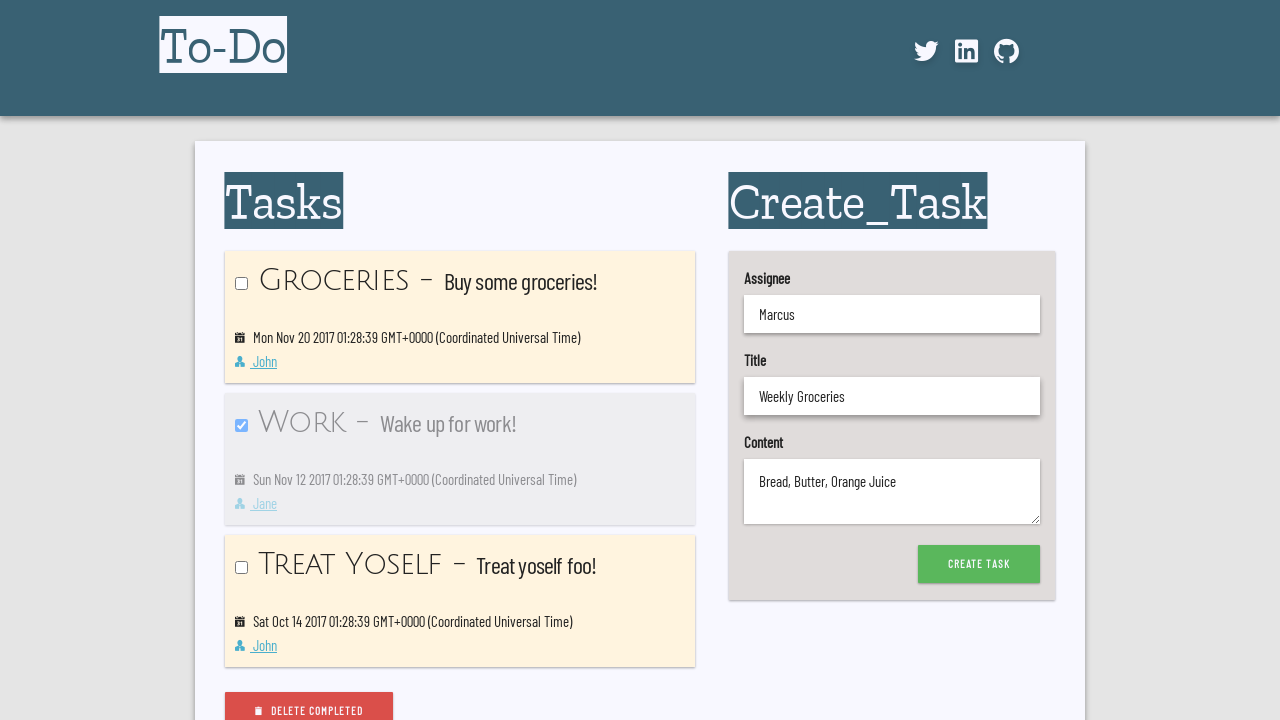

Clicked create button to create the task at (979, 564) on .is-success.u-pull-right
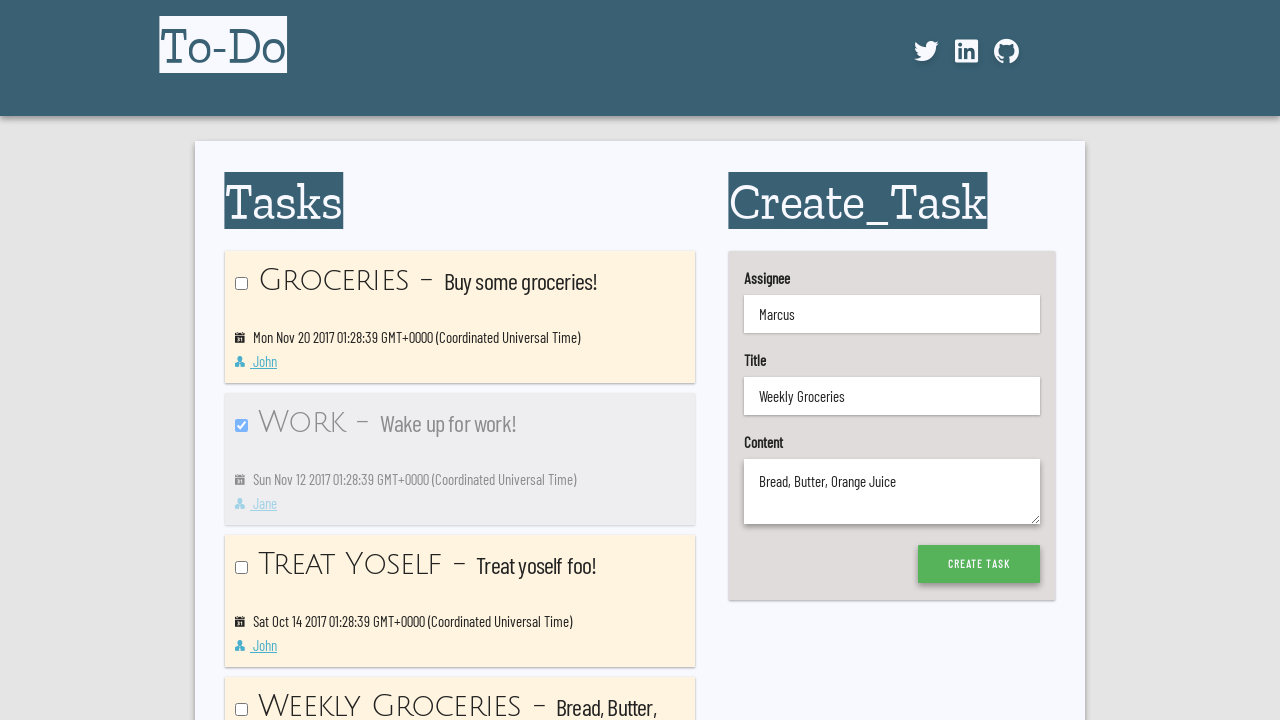

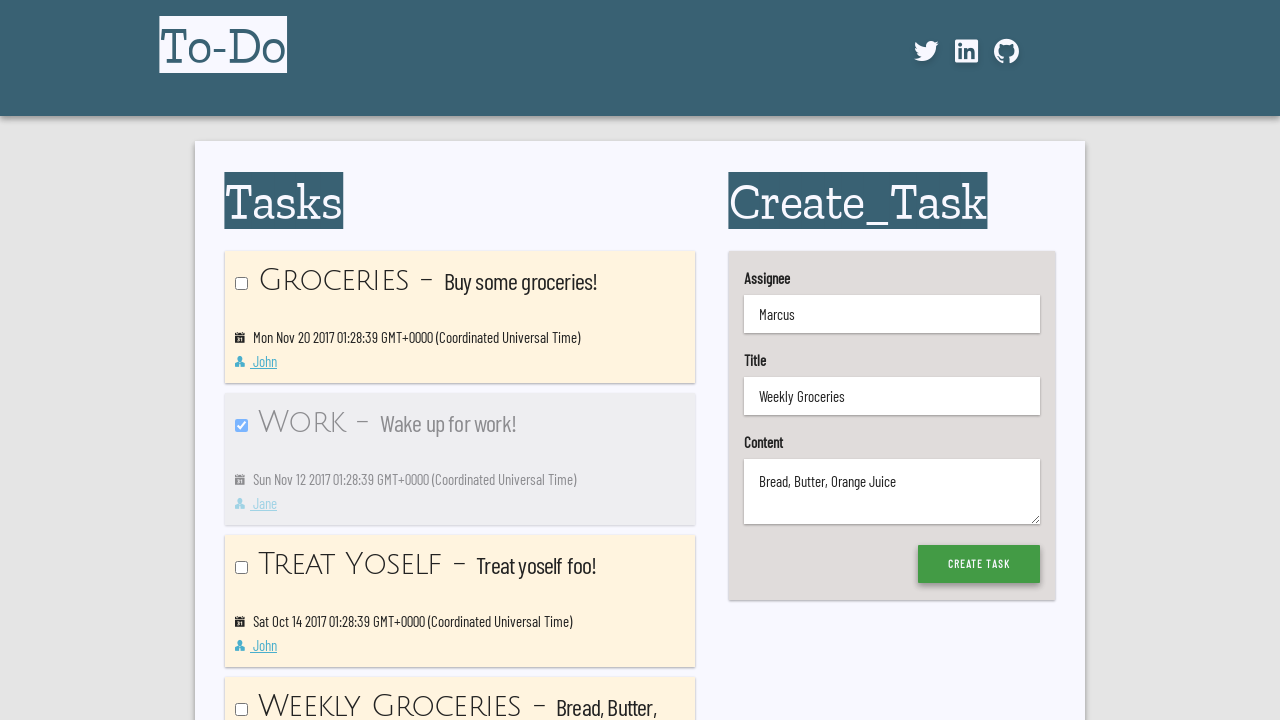